Tests sorting the Due column using semantic class-based locators that work in older browsers

Starting URL: http://the-internet.herokuapp.com/tables

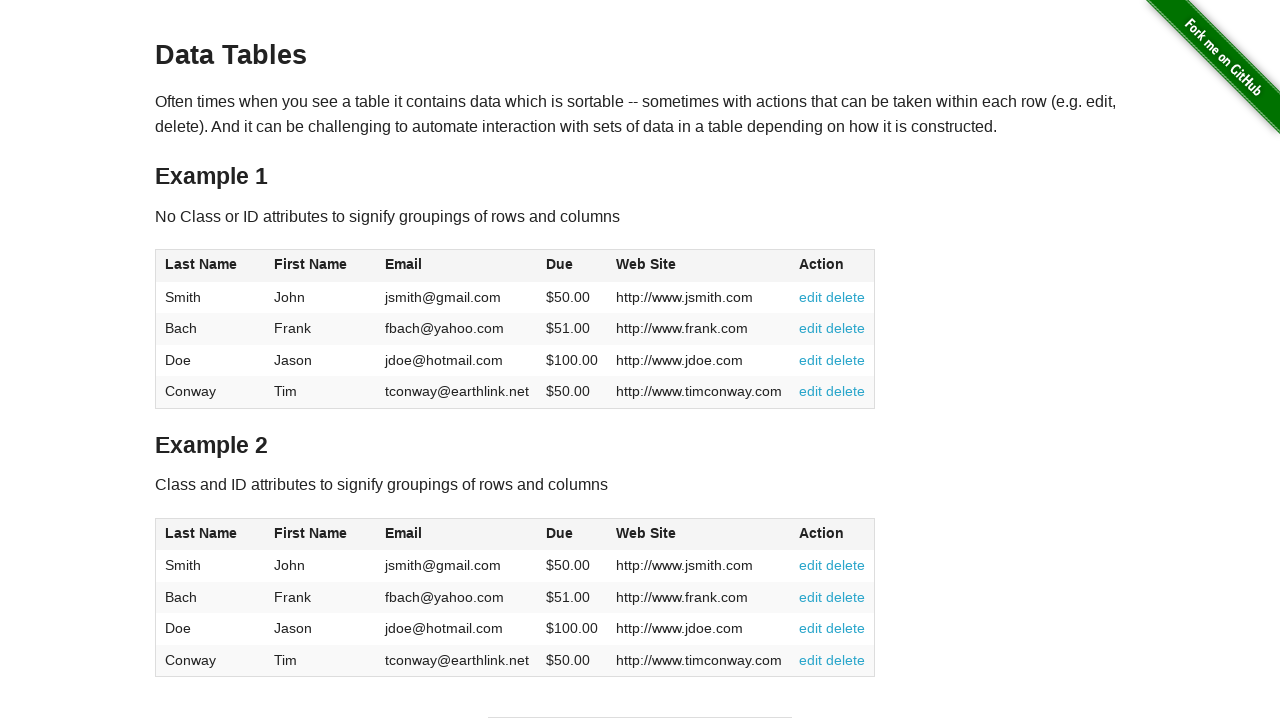

Clicked the Due column header to sort at (560, 533) on #table2 thead .dues
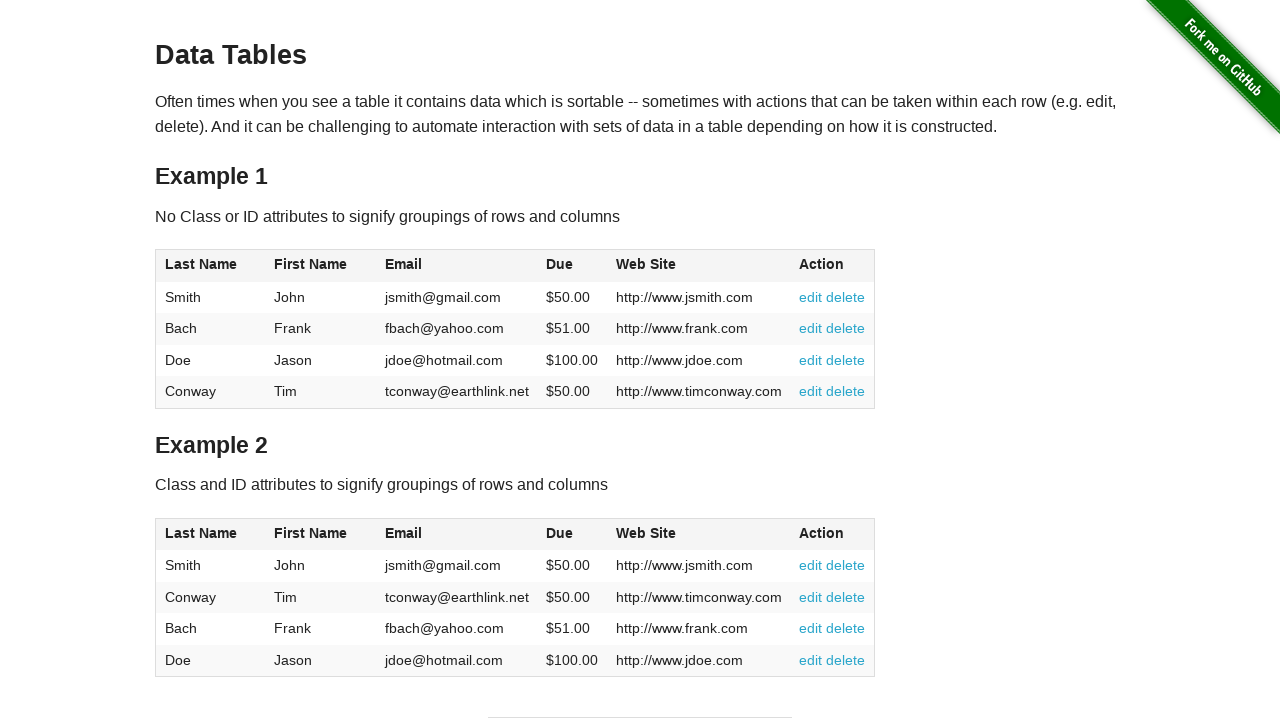

Due column cells loaded and are visible
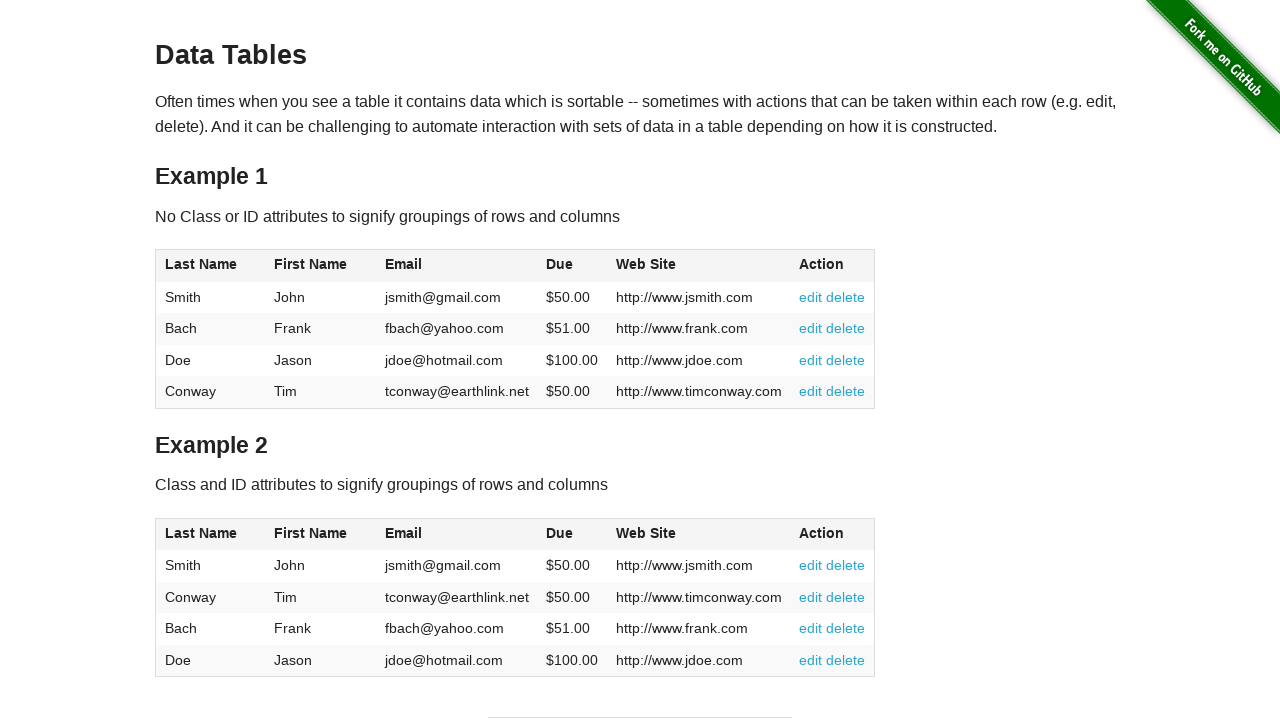

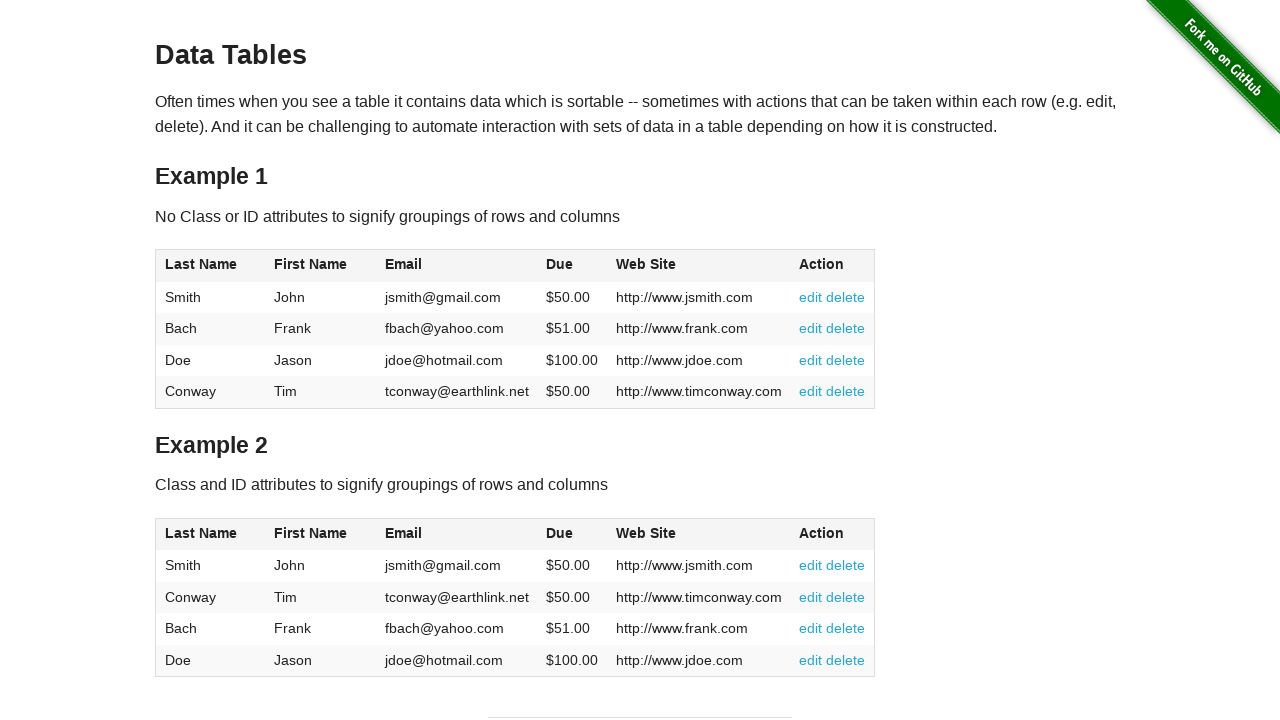